Tests JavaScript alert handling by clicking a button that triggers an alert, verifying the alert text contains an expected message, and accepting the alert

Starting URL: http://www.tizag.com/javascriptT/javascriptalert.php

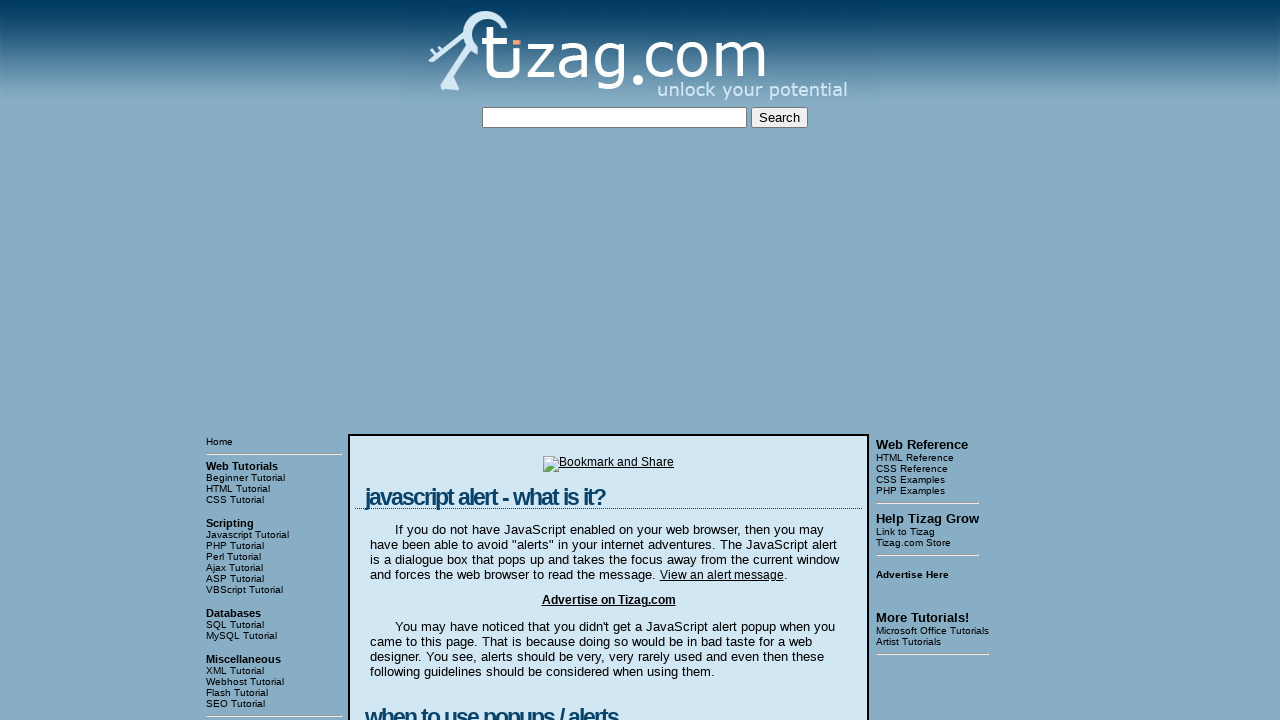

Clicked button to trigger JavaScript alert at (428, 361) on input[type='button']
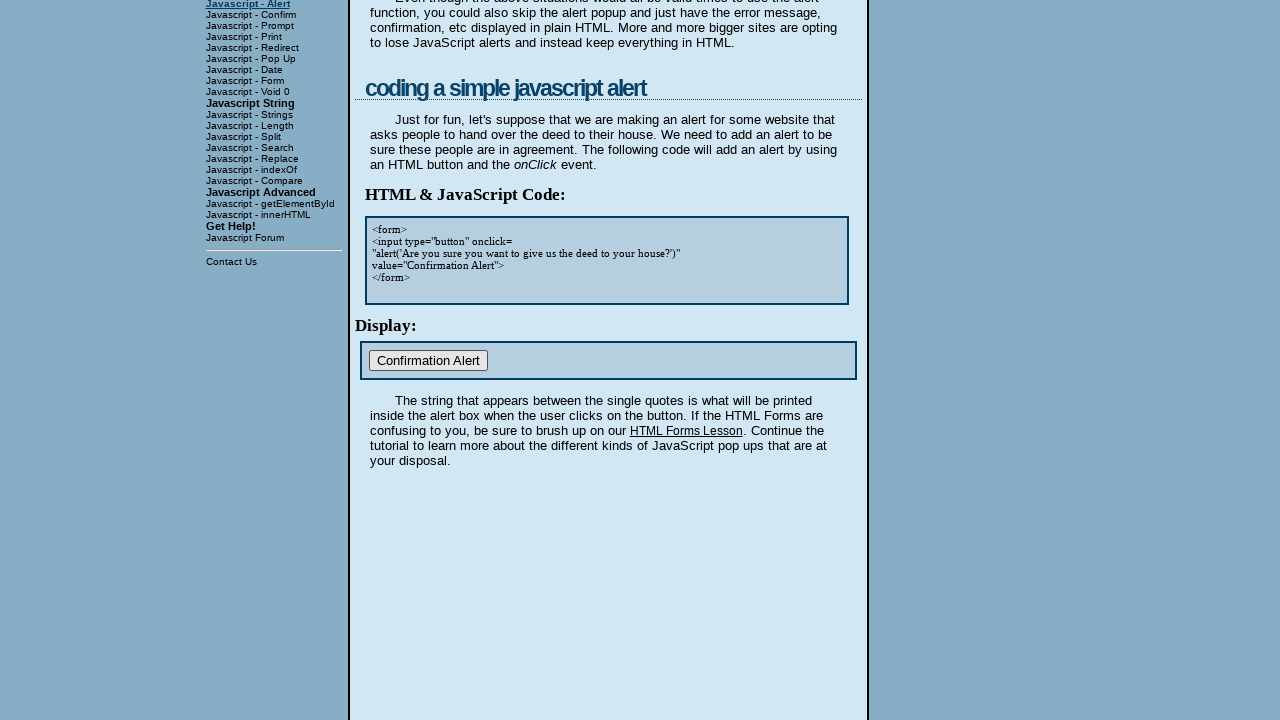

Set up dialog handler to accept alerts containing expected message
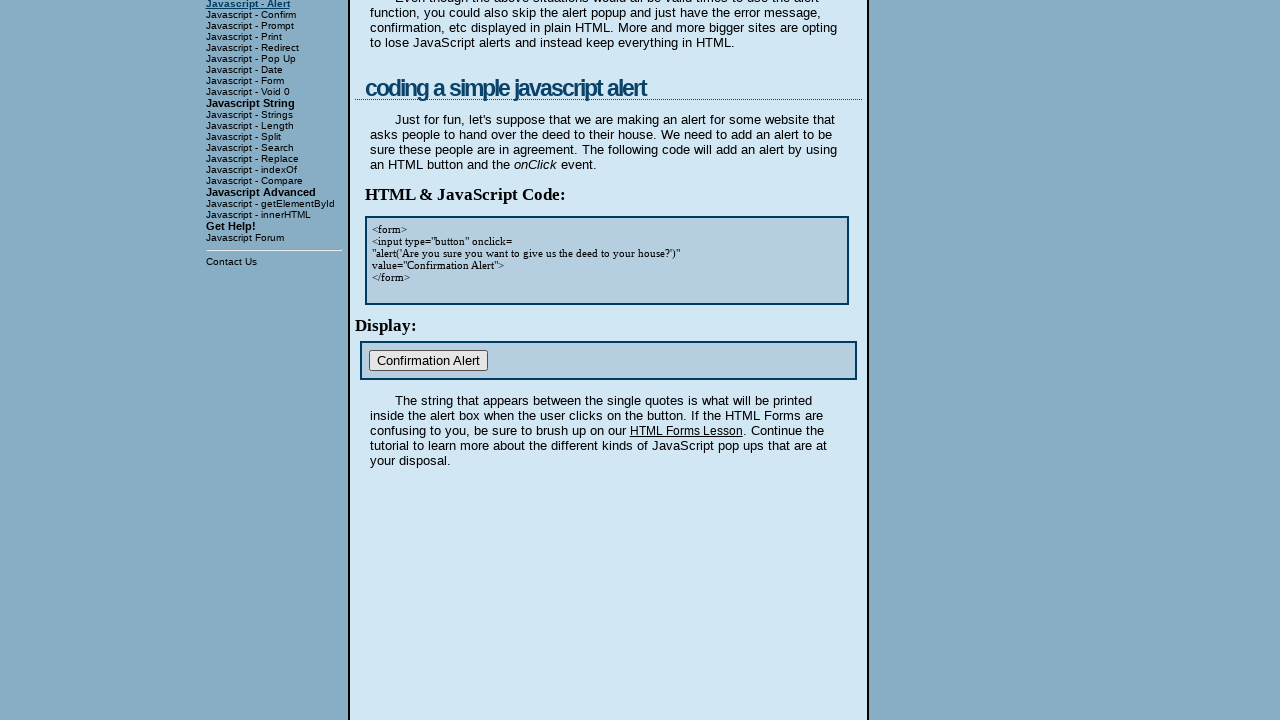

Configured single-use dialog handler for alert verification
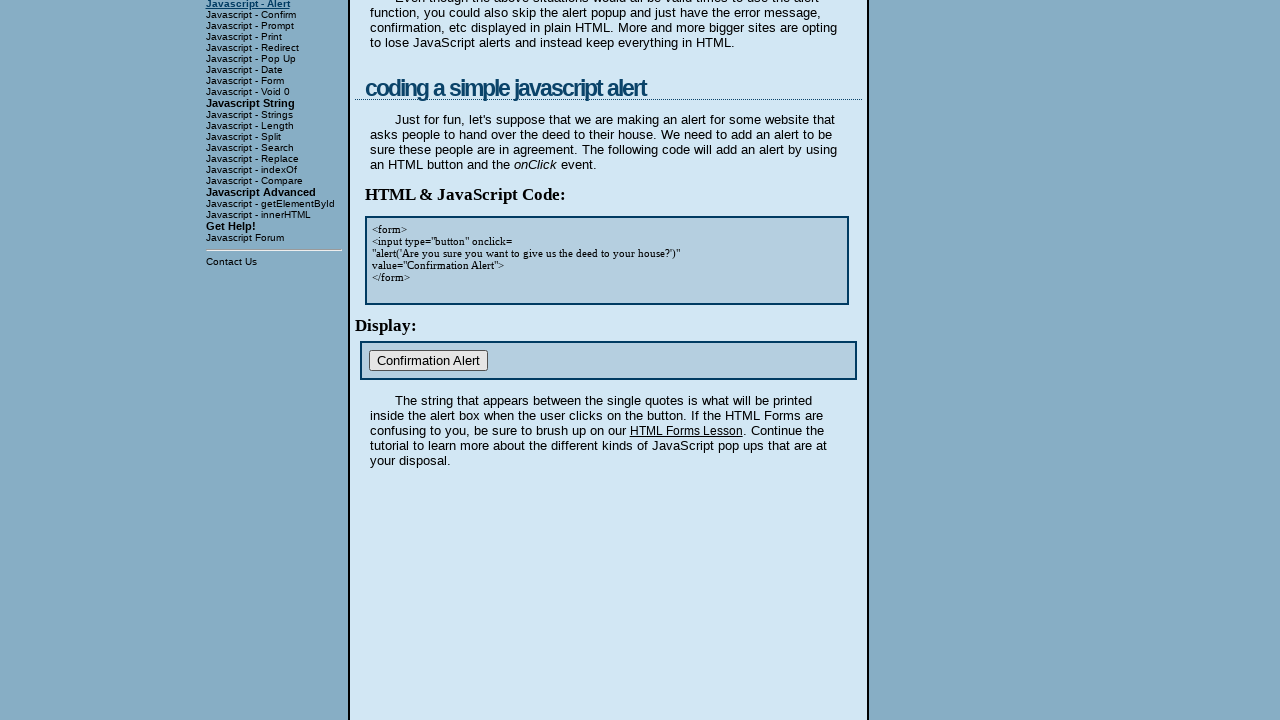

Clicked button again to trigger alert and verify expected message at (428, 361) on input[type='button']
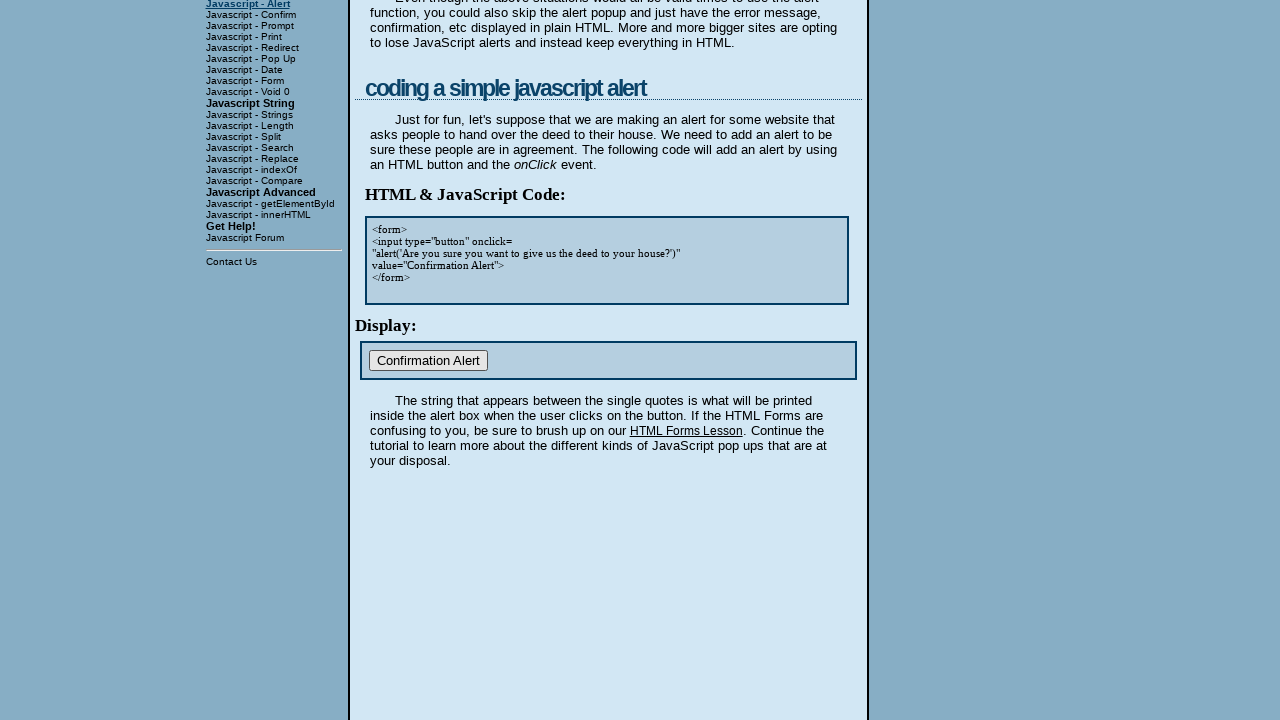

Alert accepted successfully
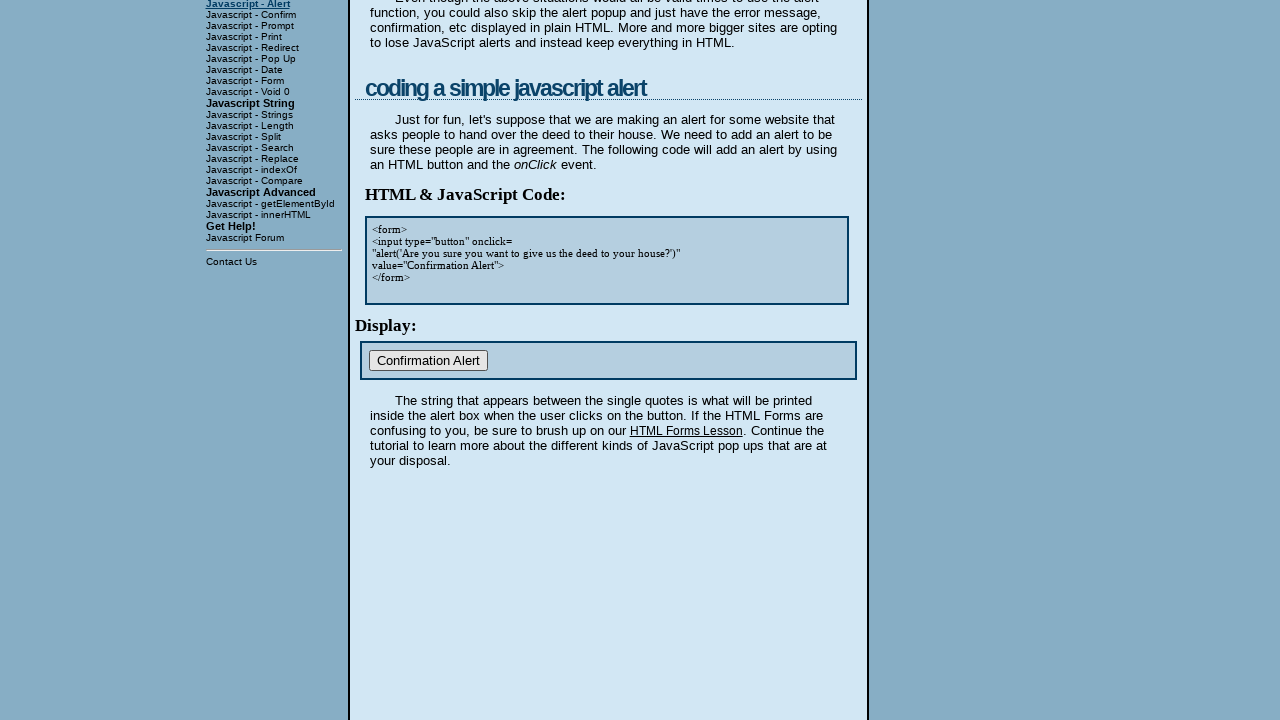

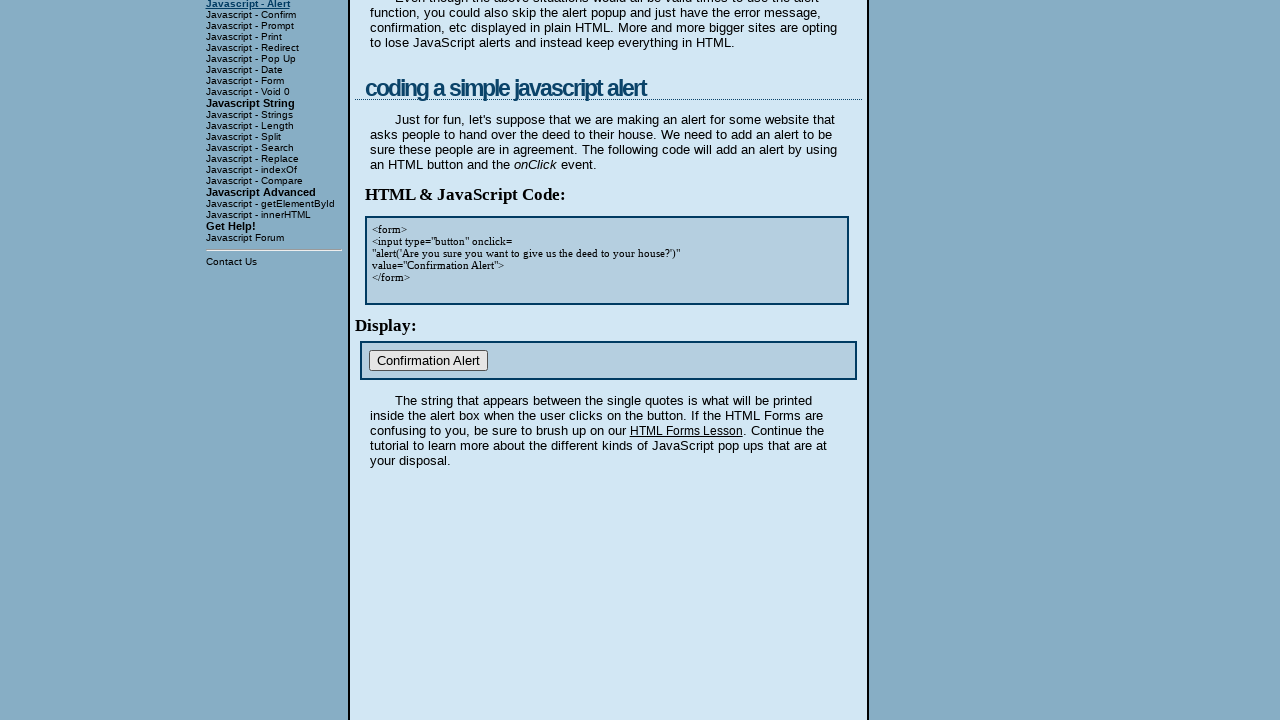